Navigates to Flipkart homepage and verifies the page loads by checking the title and URL are accessible

Starting URL: https://flipkart.com

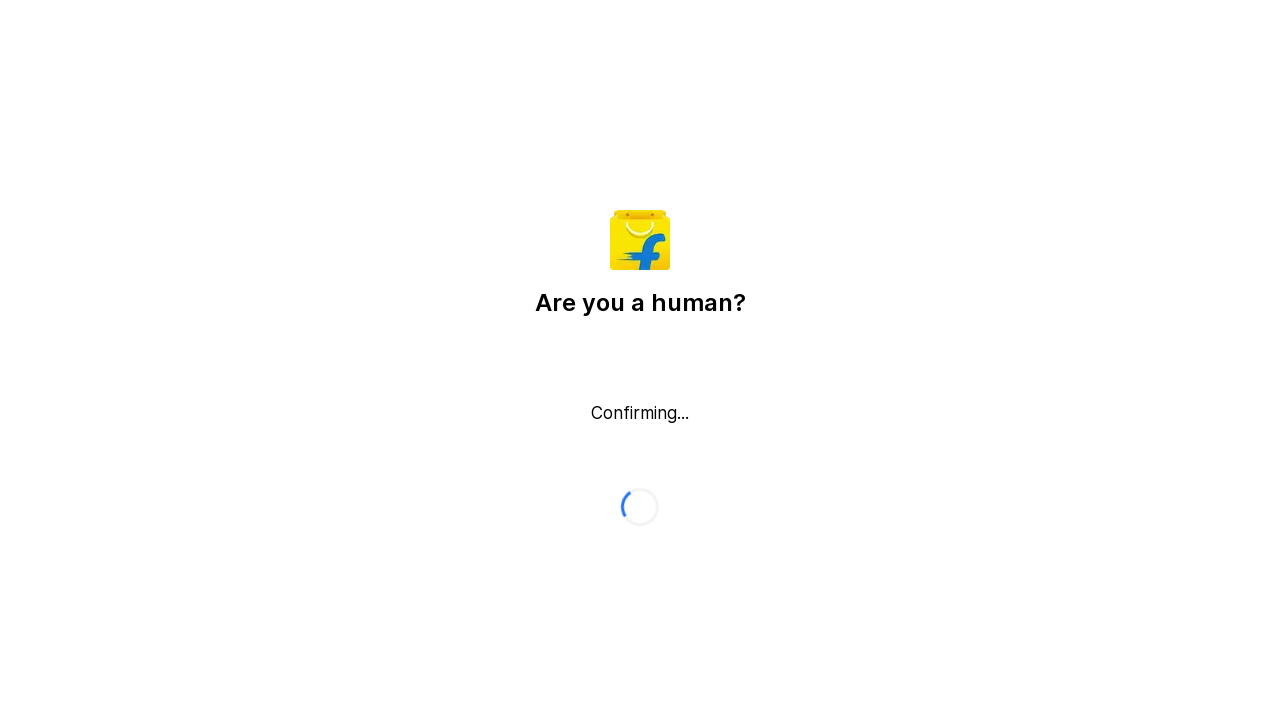

Waited for page to reach domcontentloaded state
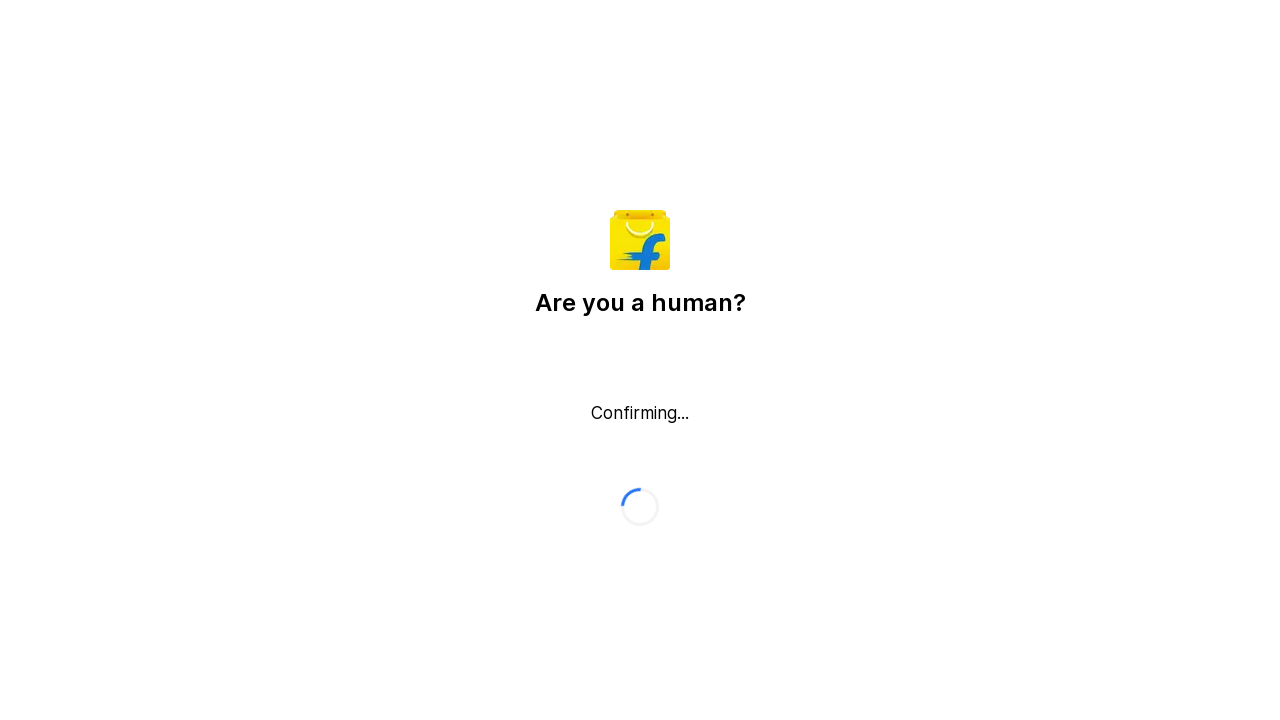

Retrieved page title: Flipkart reCAPTCHA
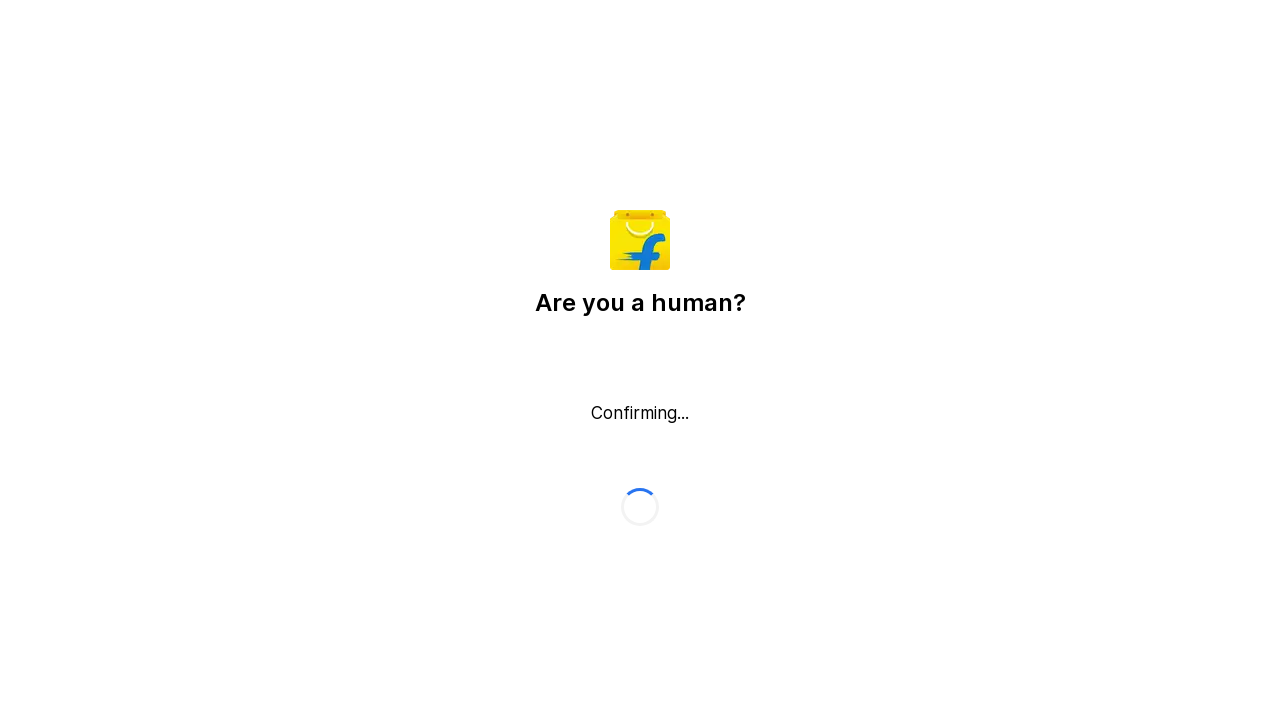

Retrieved current URL: https://flipkart.com/
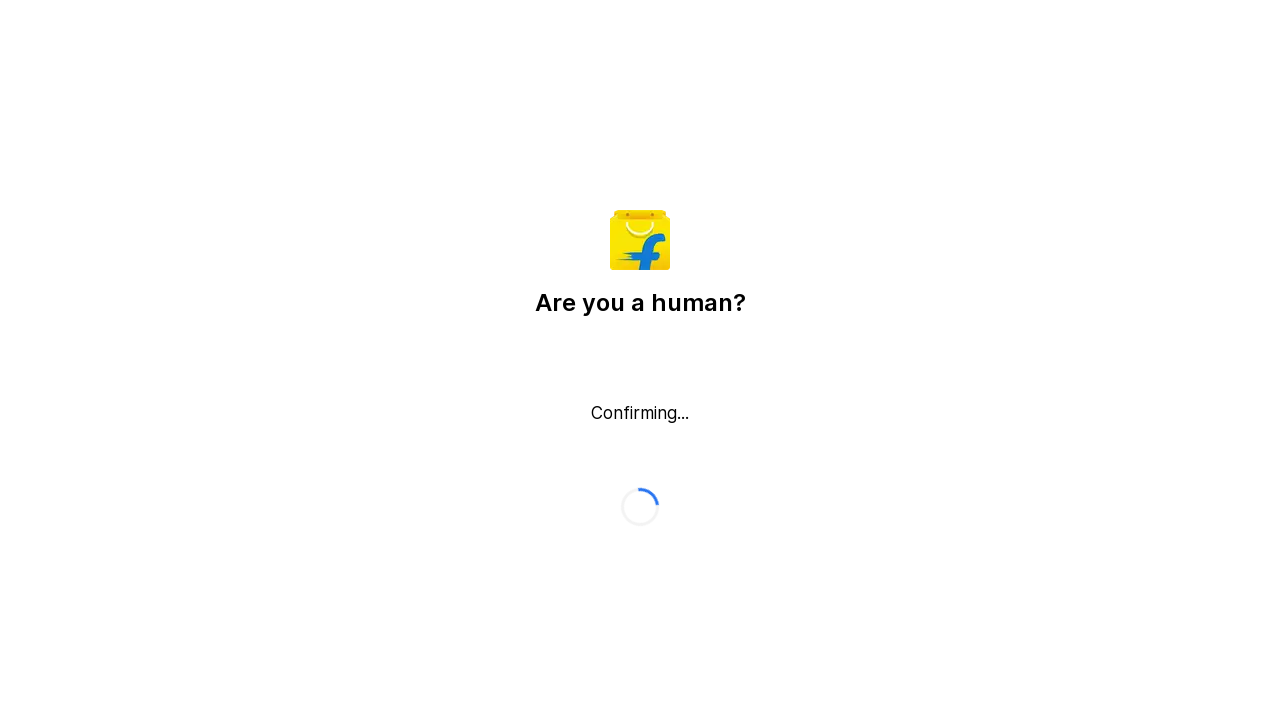

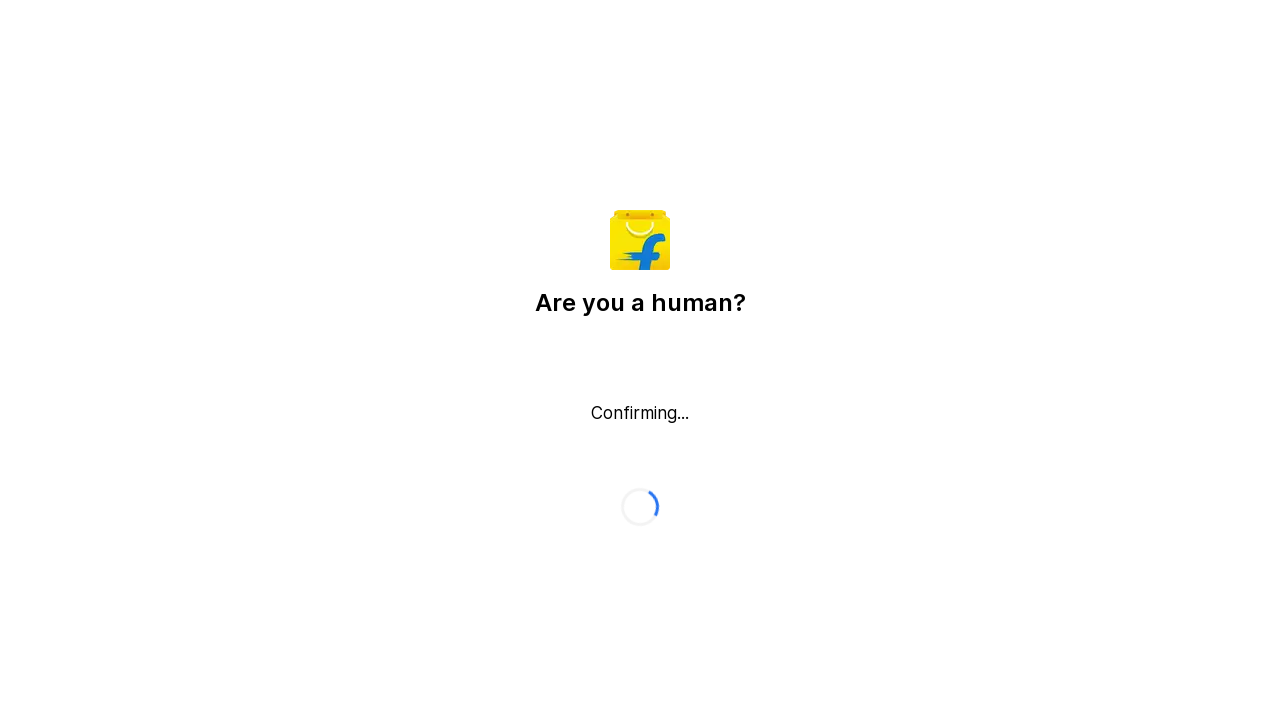